Navigates to Yahoo Japan homepage and waits for the page to load, verifying the site is accessible.

Starting URL: https://www.yahoo.co.jp/

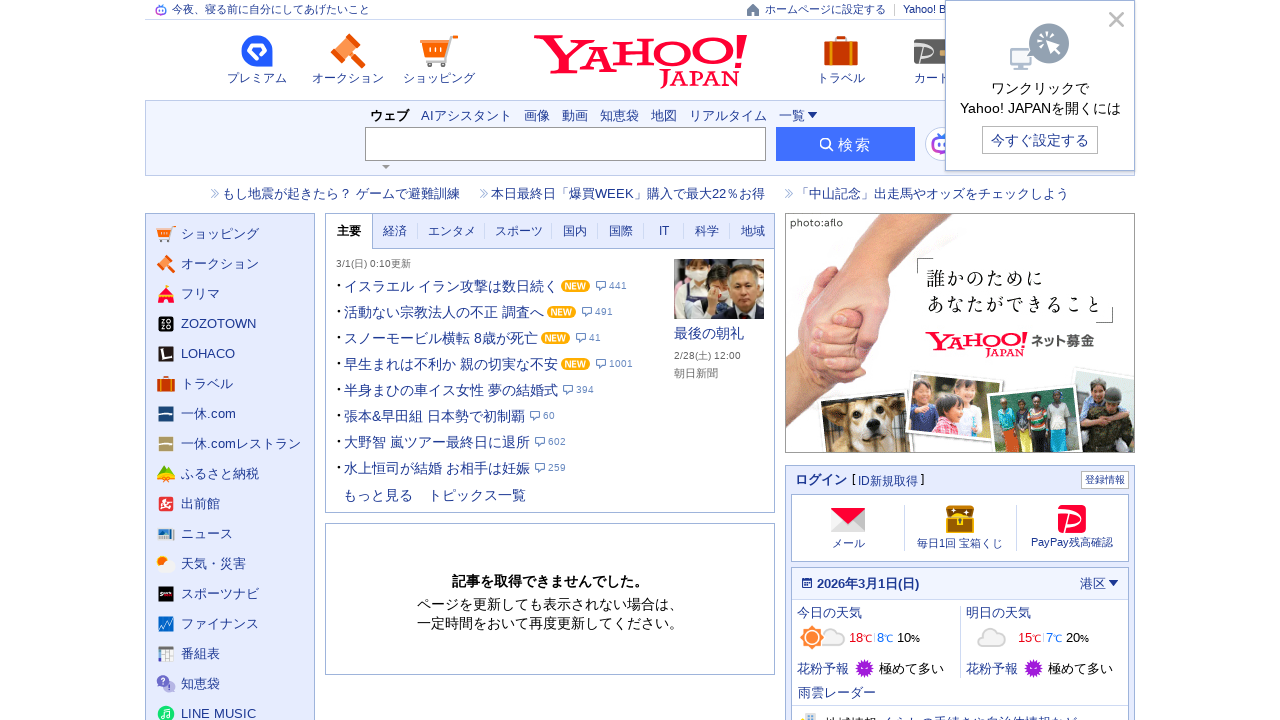

Navigated to Yahoo Japan homepage
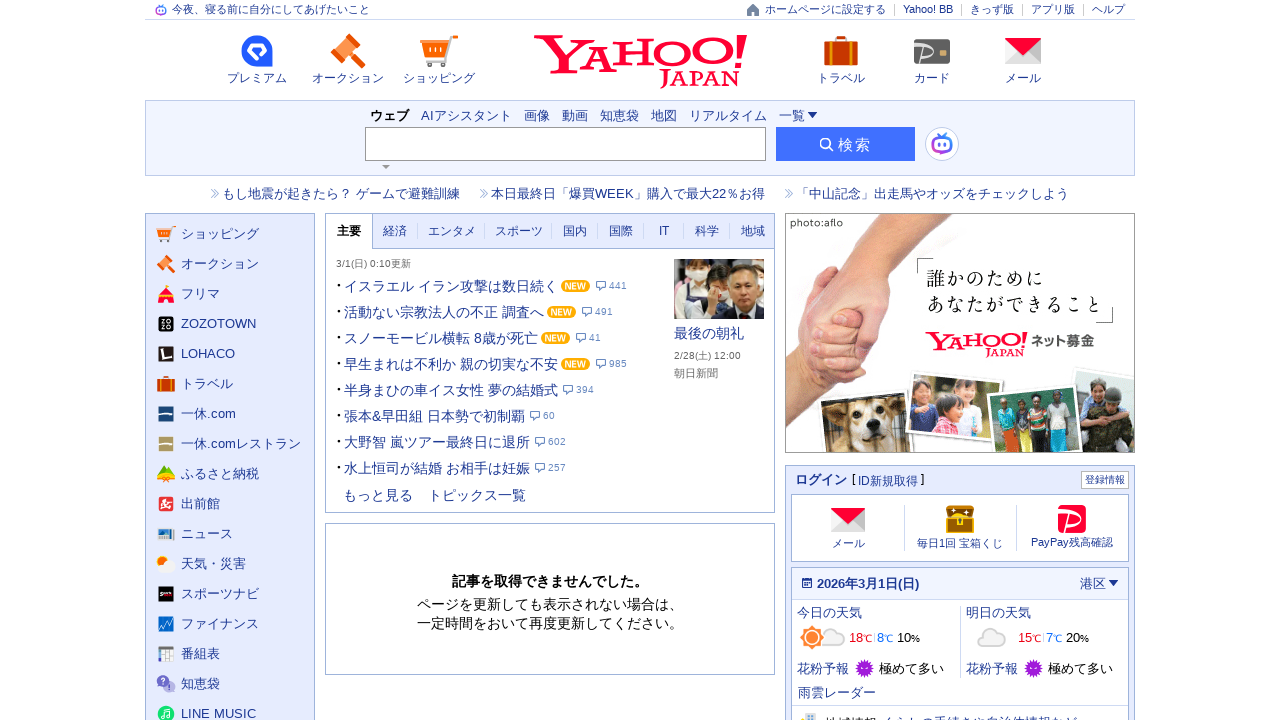

Page reached domcontentloaded state
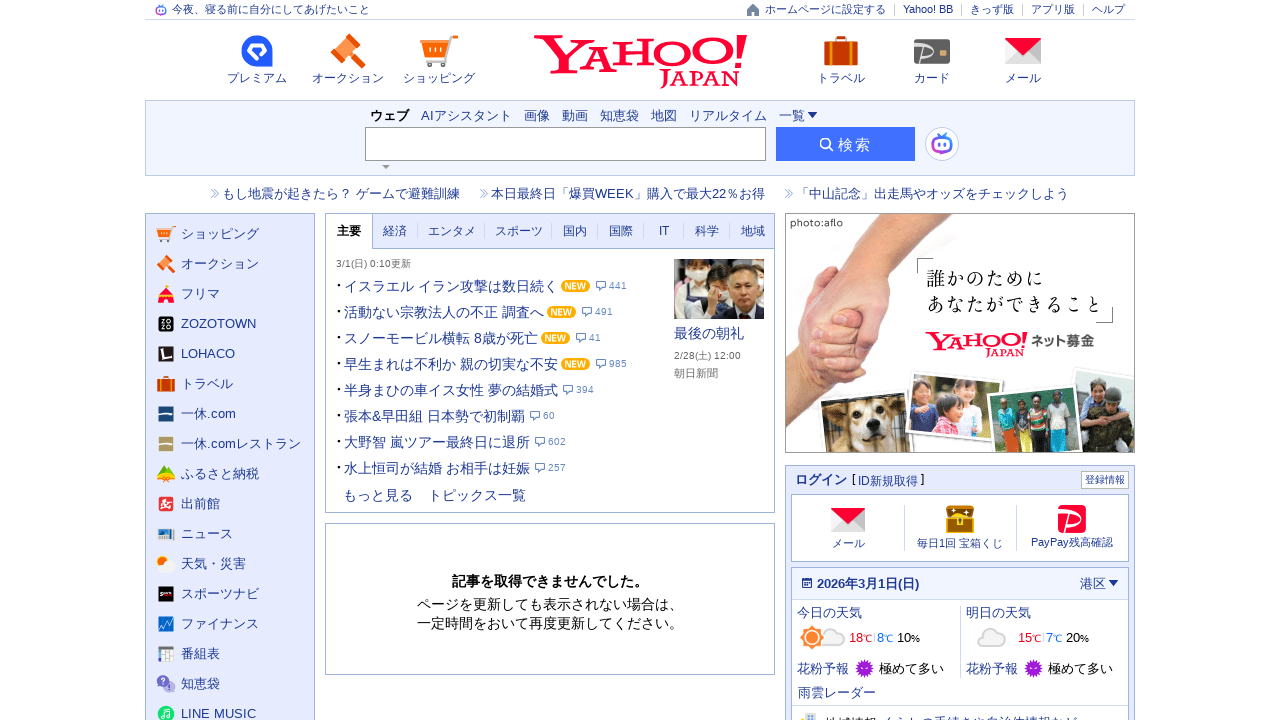

Body element is present, page layout verified
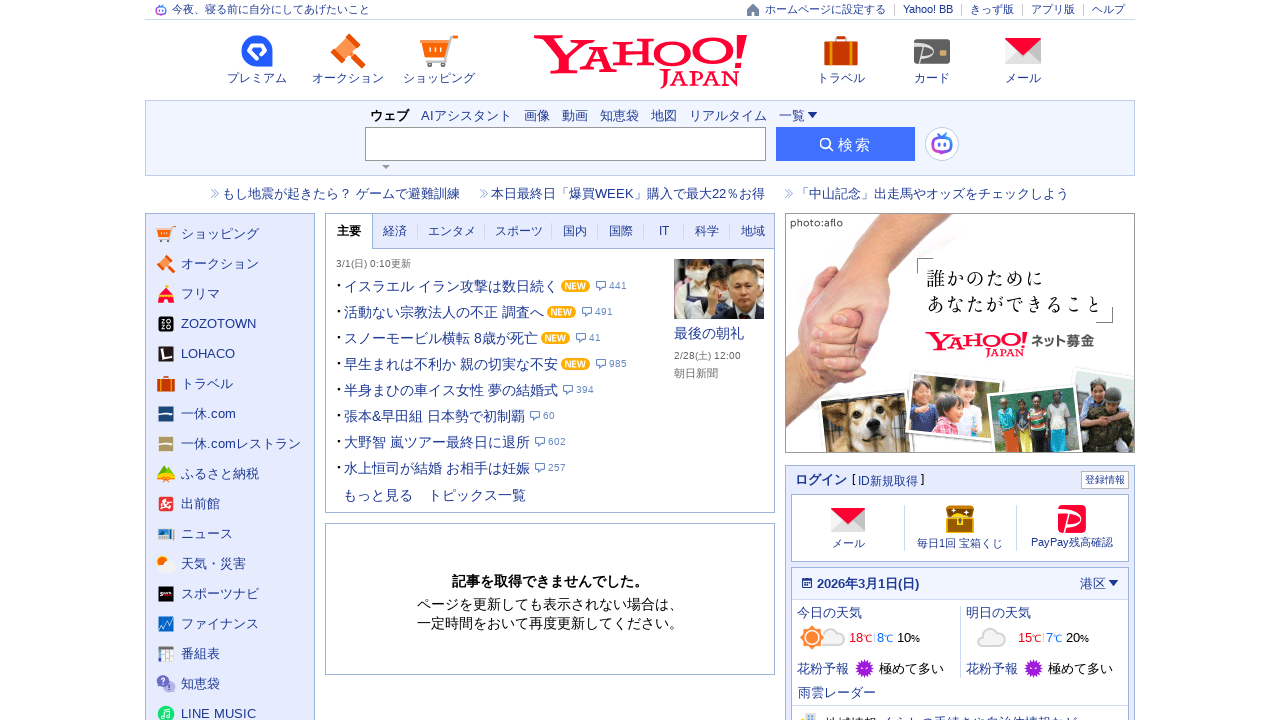

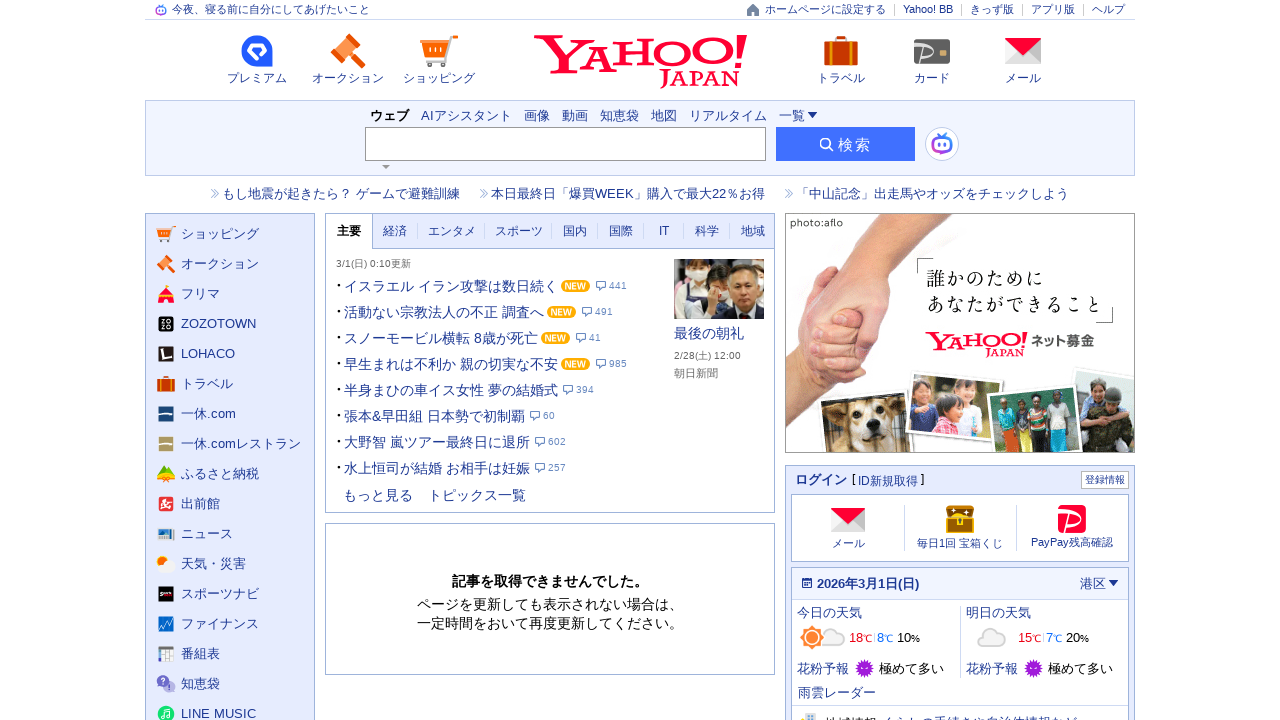